Tests the TodoMVC application by adding a new todo item, marking it as complete, and verifying the TodoMVC link

Starting URL: https://demo.playwright.dev/todomvc/#/

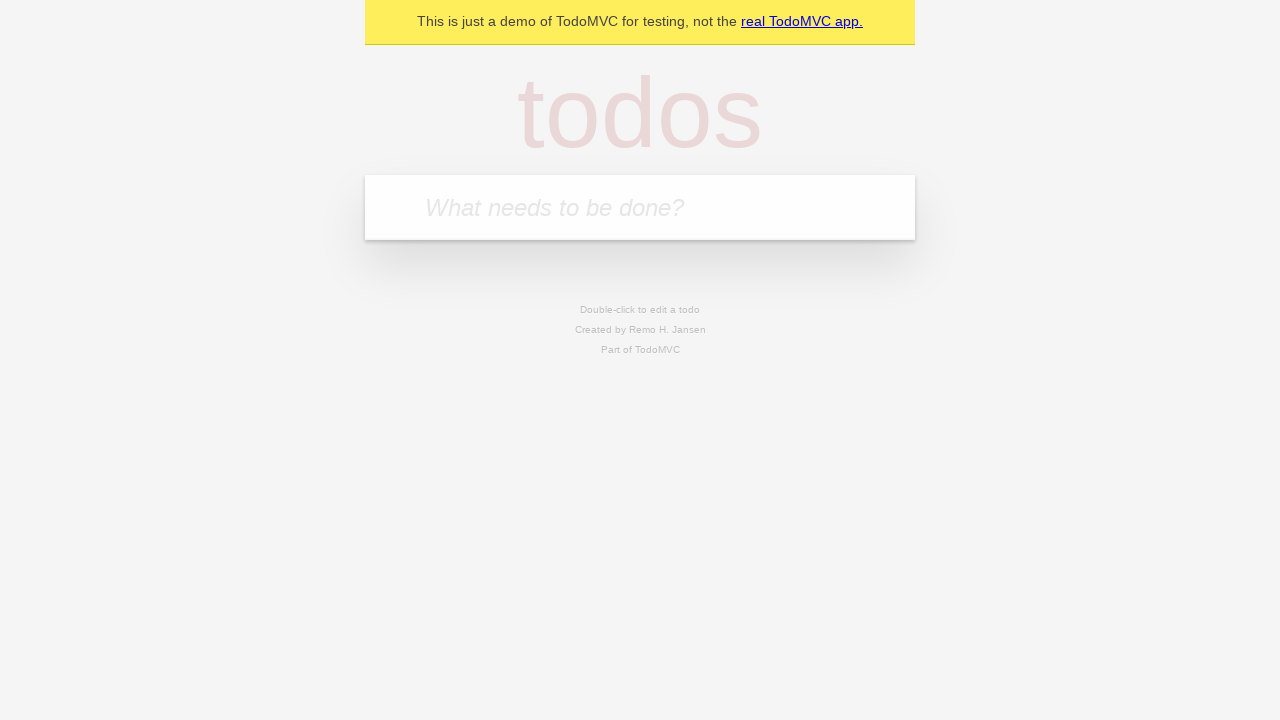

Typed 'abc' into the todo input field on internal:role=textbox[name="What needs to be done?"i]
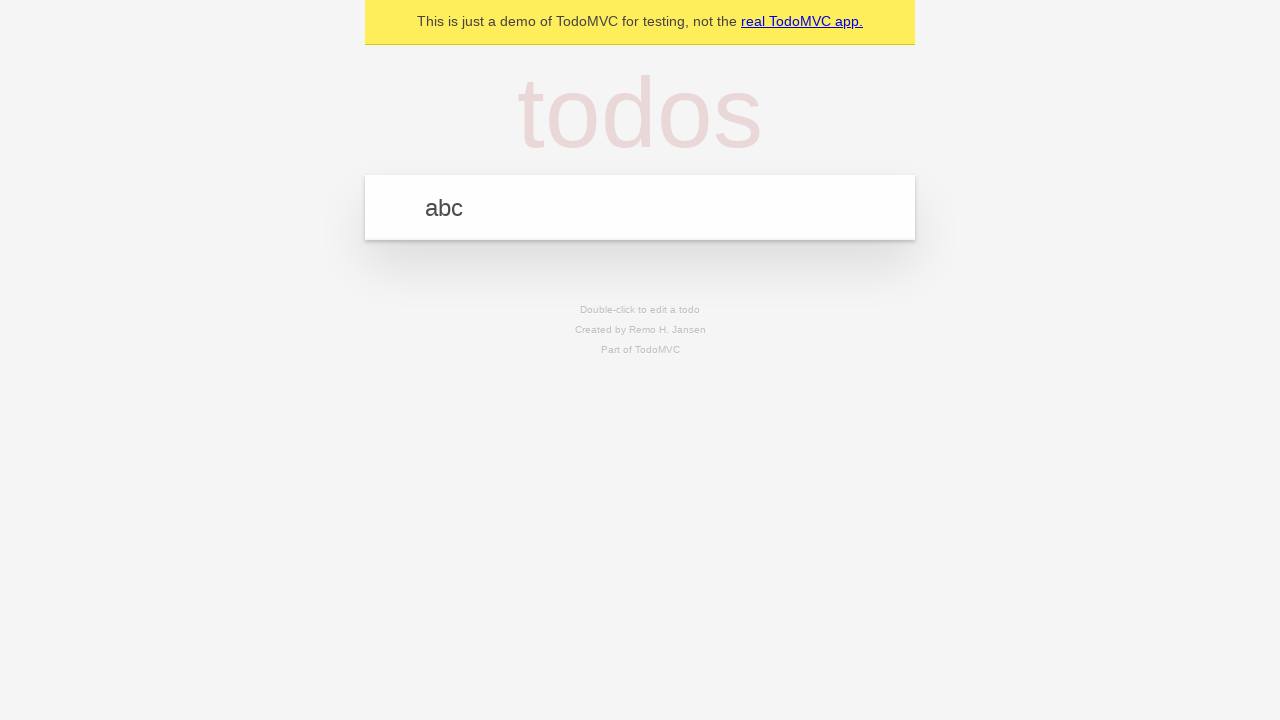

Pressed Enter to add the new todo item on internal:role=textbox[name="What needs to be done?"i]
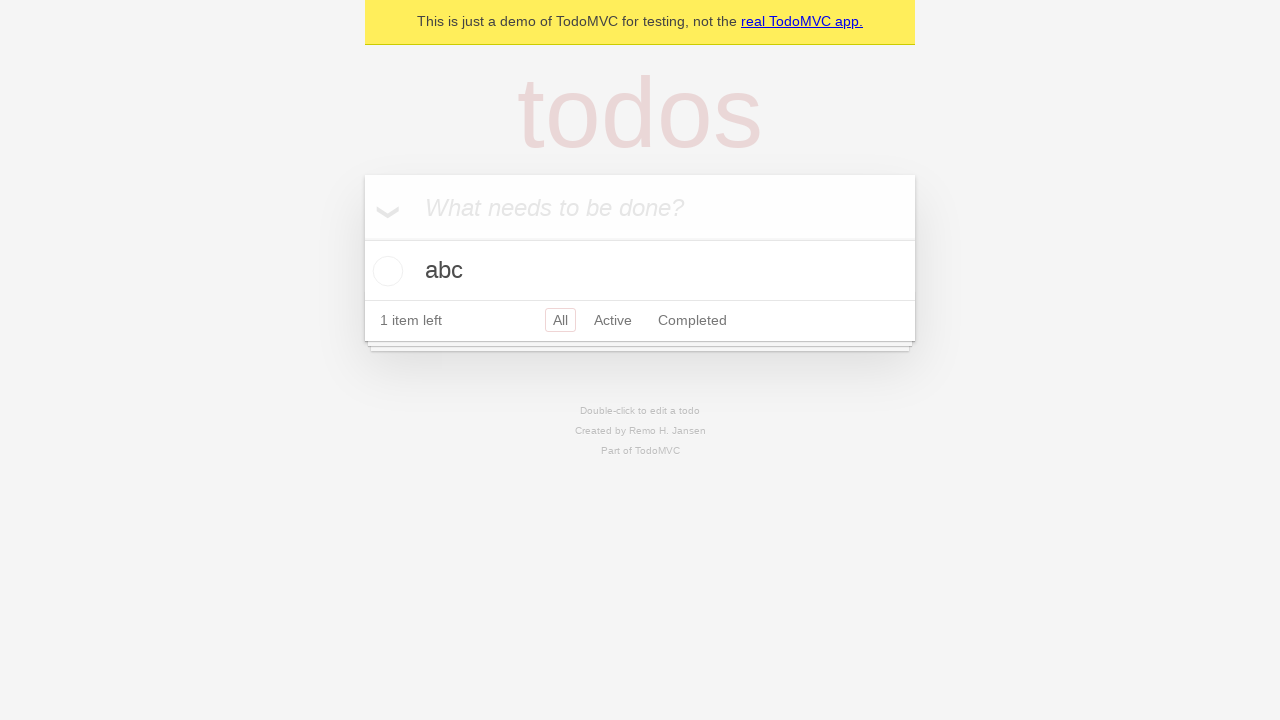

Marked the todo item as complete at (385, 271) on internal:role=checkbox[name="Toggle Todo"i]
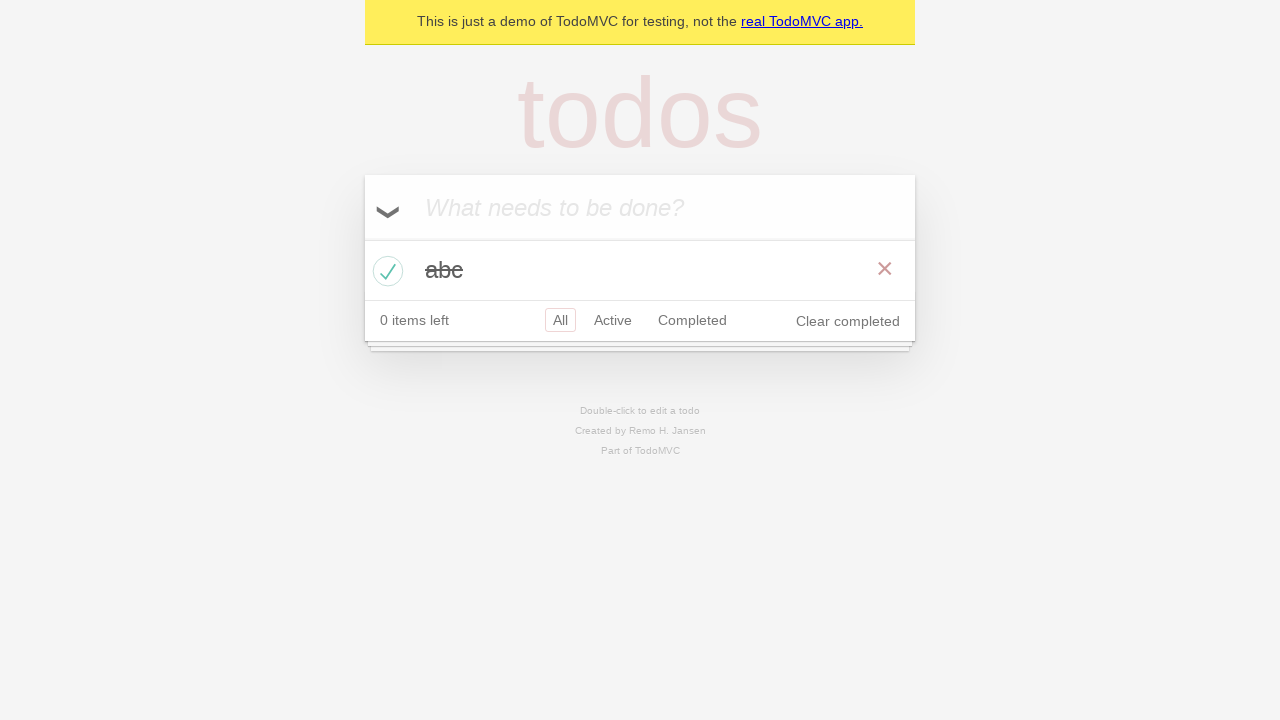

Verified the TodoMVC link is visible
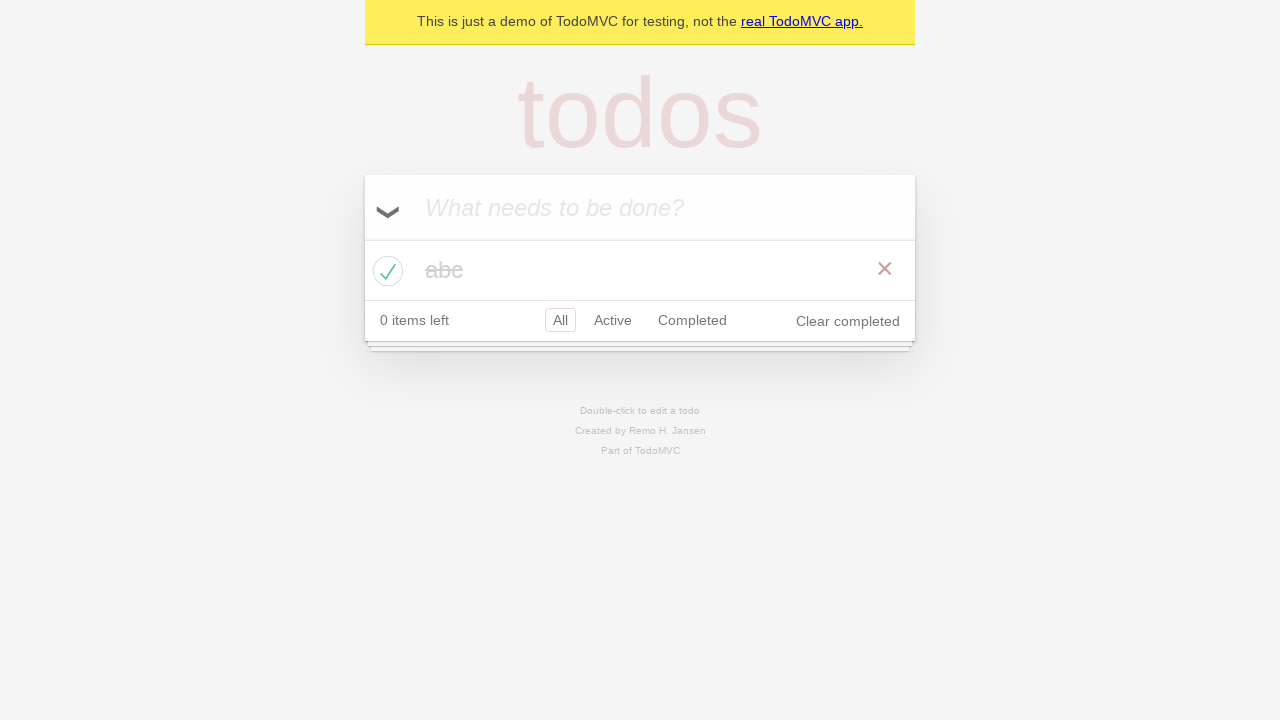

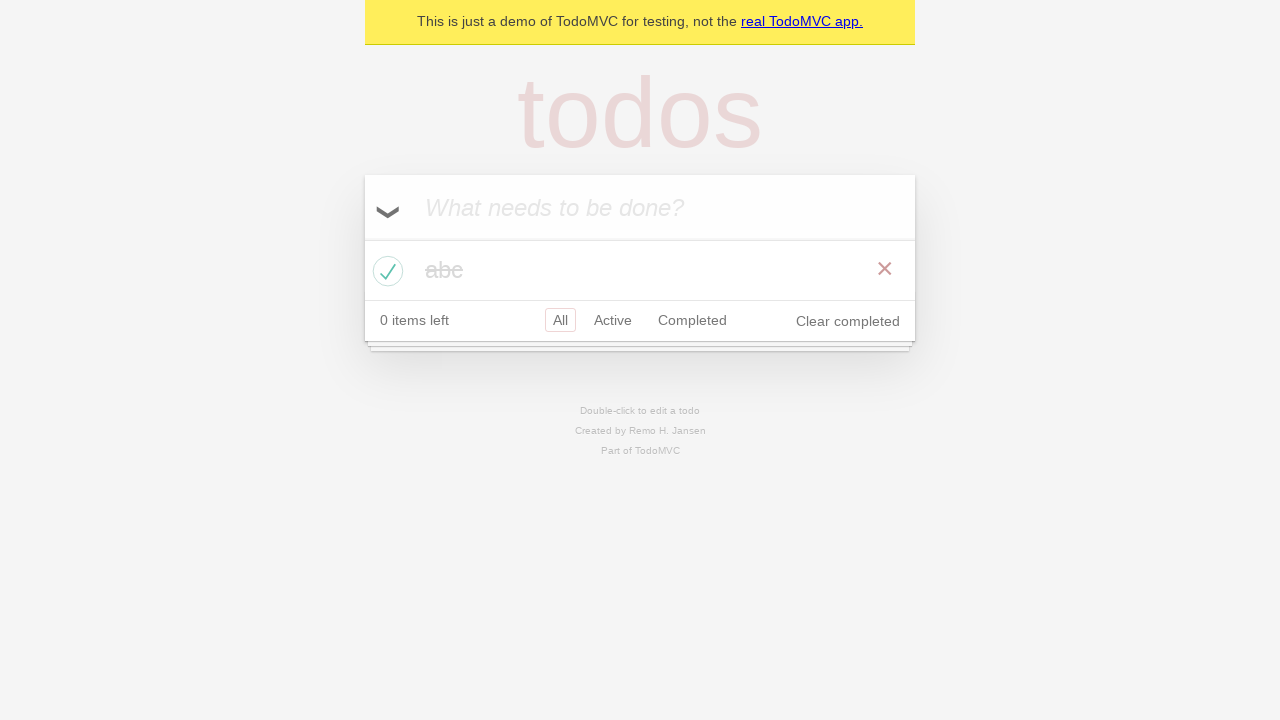